Tests browser window handling by opening multiple popup windows, switching between them to perform actions (clicking links, reading text), closing child windows, and returning to the parent window to continue interactions.

Starting URL: https://omayo.blogspot.com/

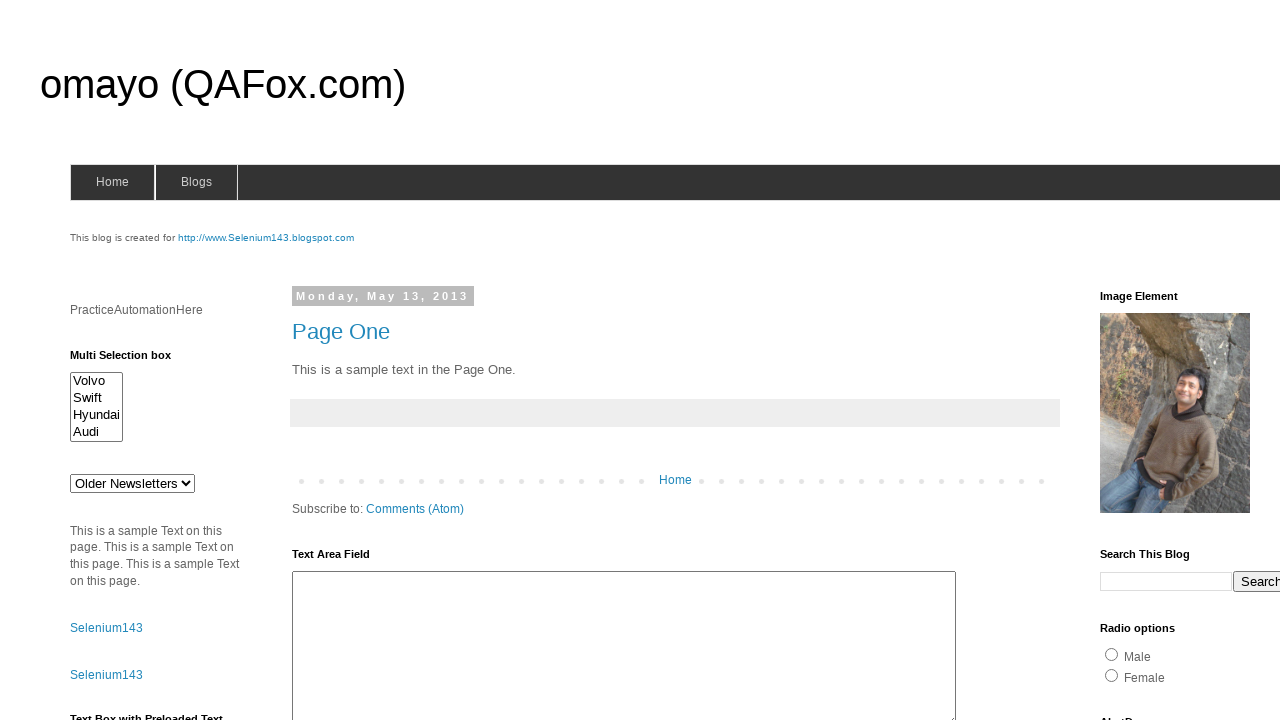

Filled text area with 'Arun Motoori' on parent window on #ta1
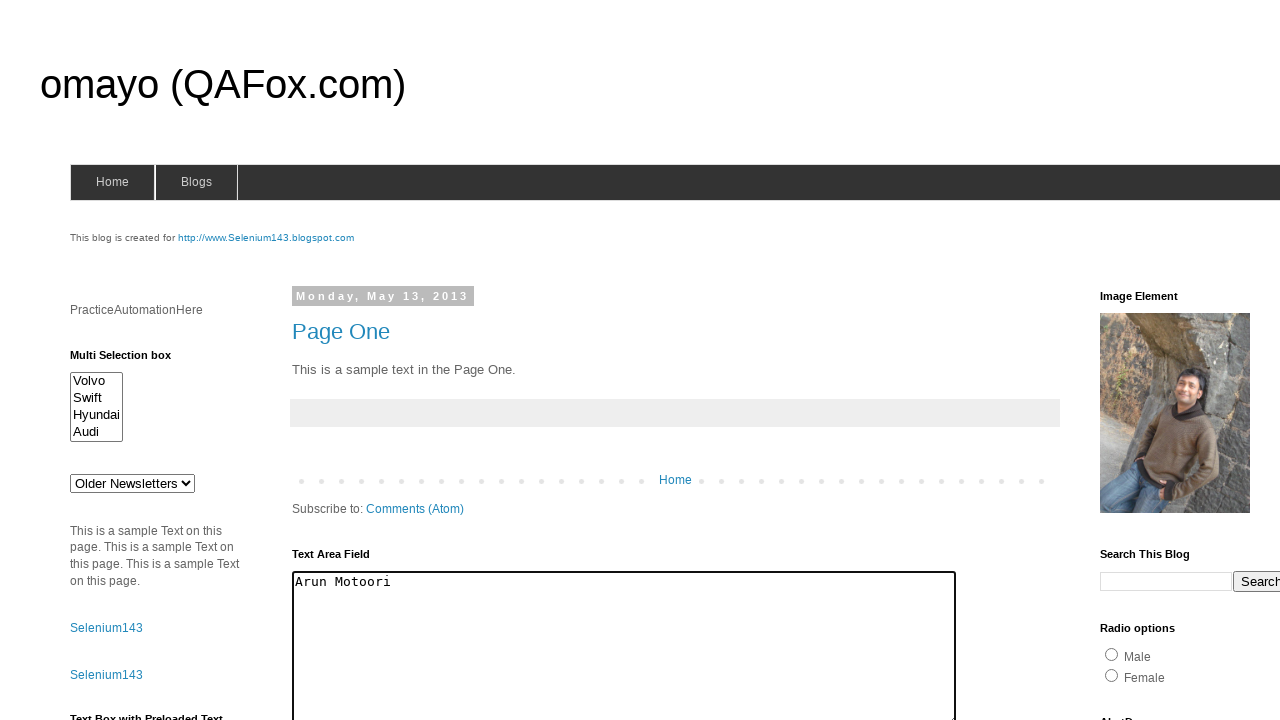

Clicked button to open first child window (selenium143) at (266, 238) on #selenium143
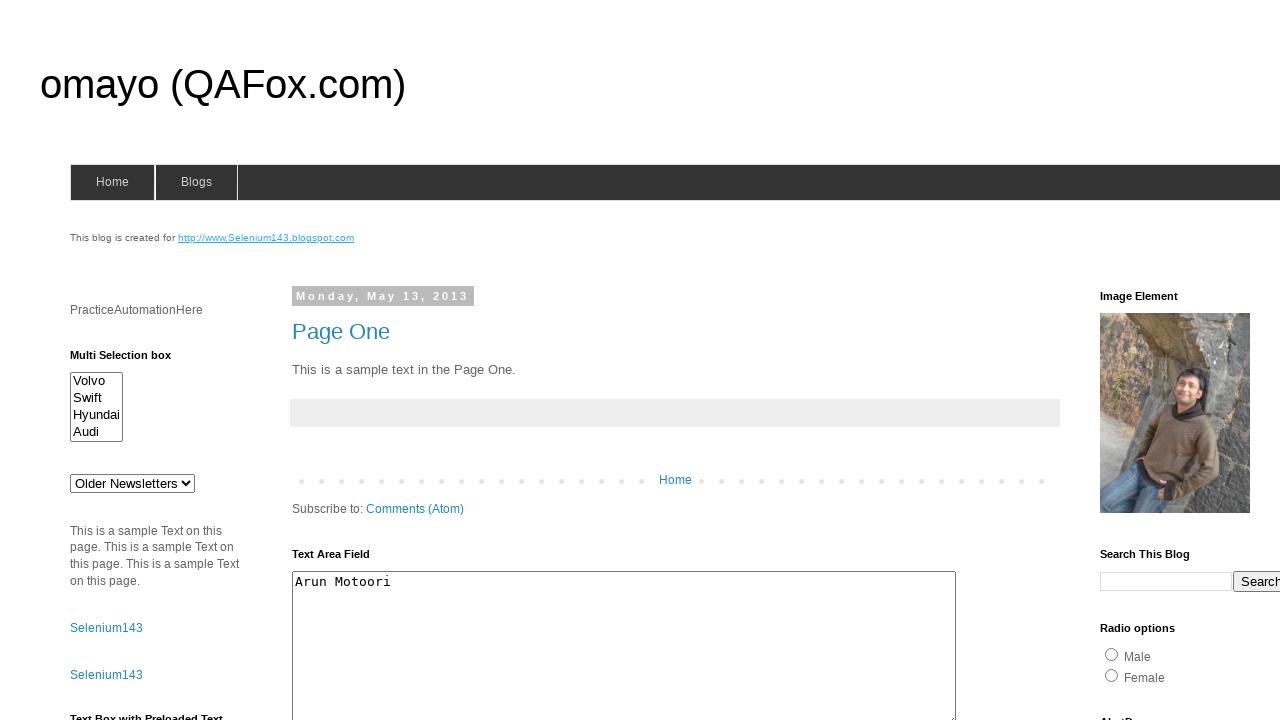

Clicked button to open popup window at (132, 360) on text=Open a popup window
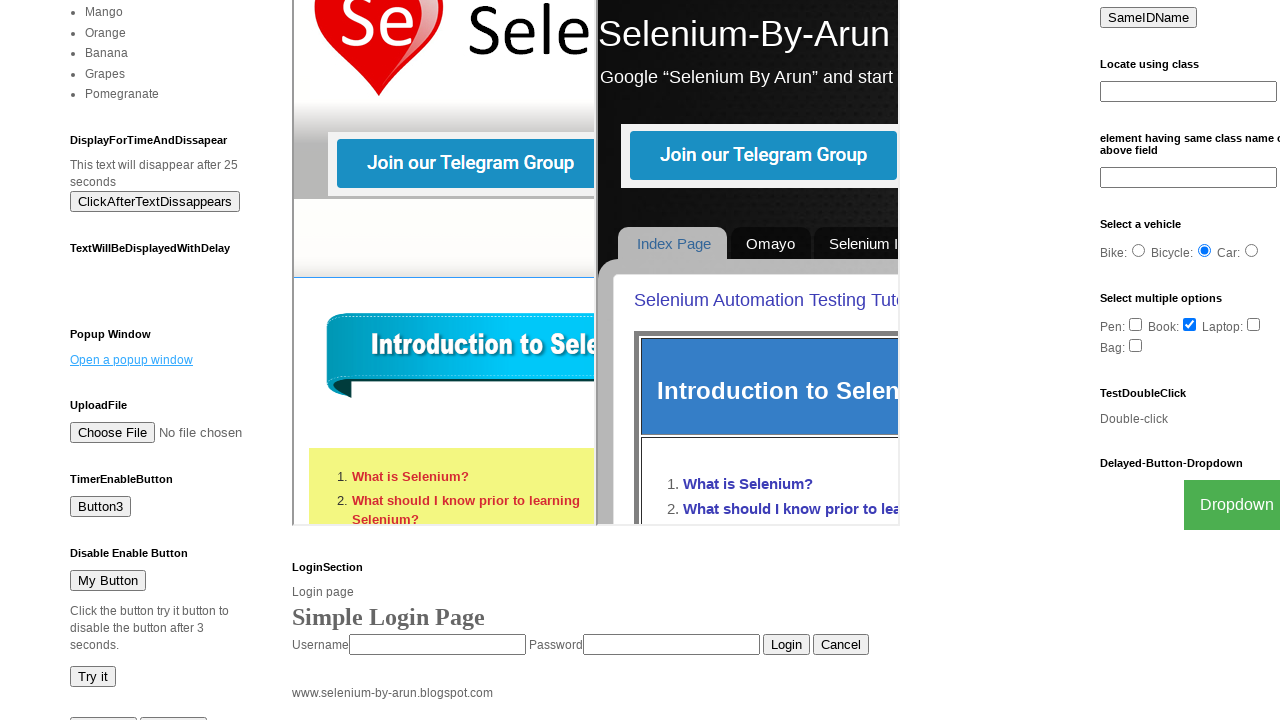

Waited for popup windows to open
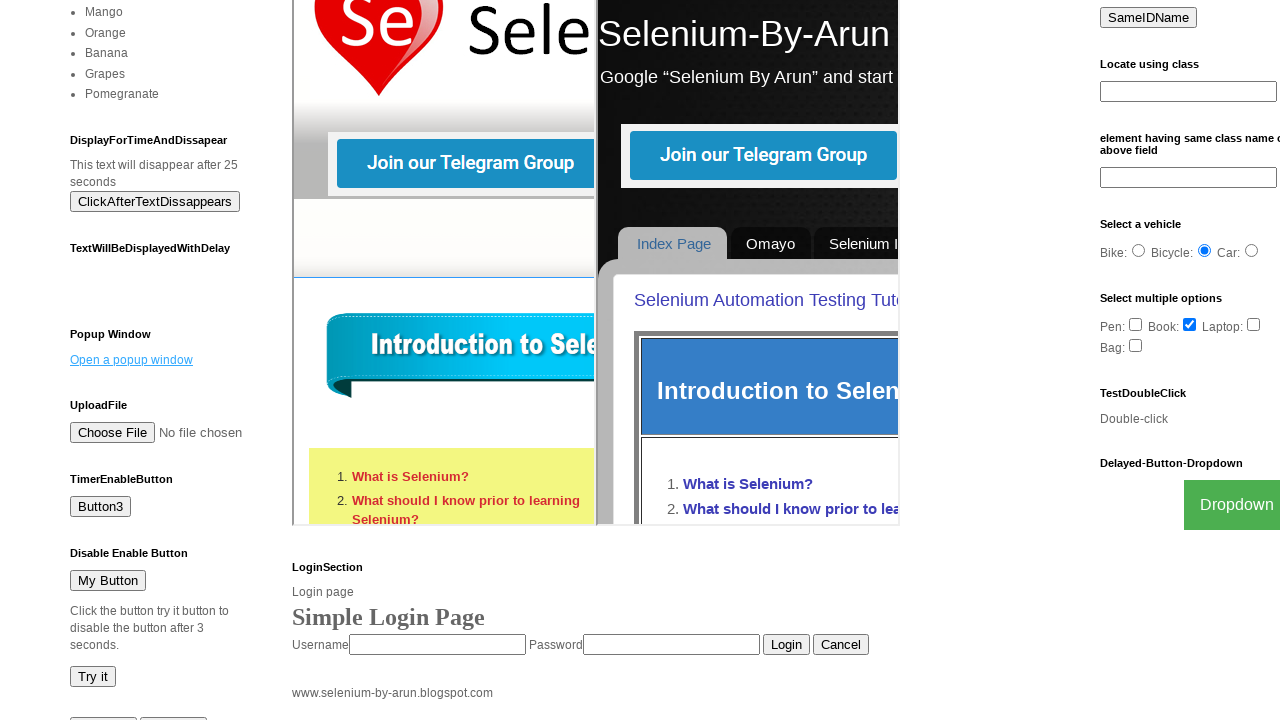

Retrieved all pages in browser context
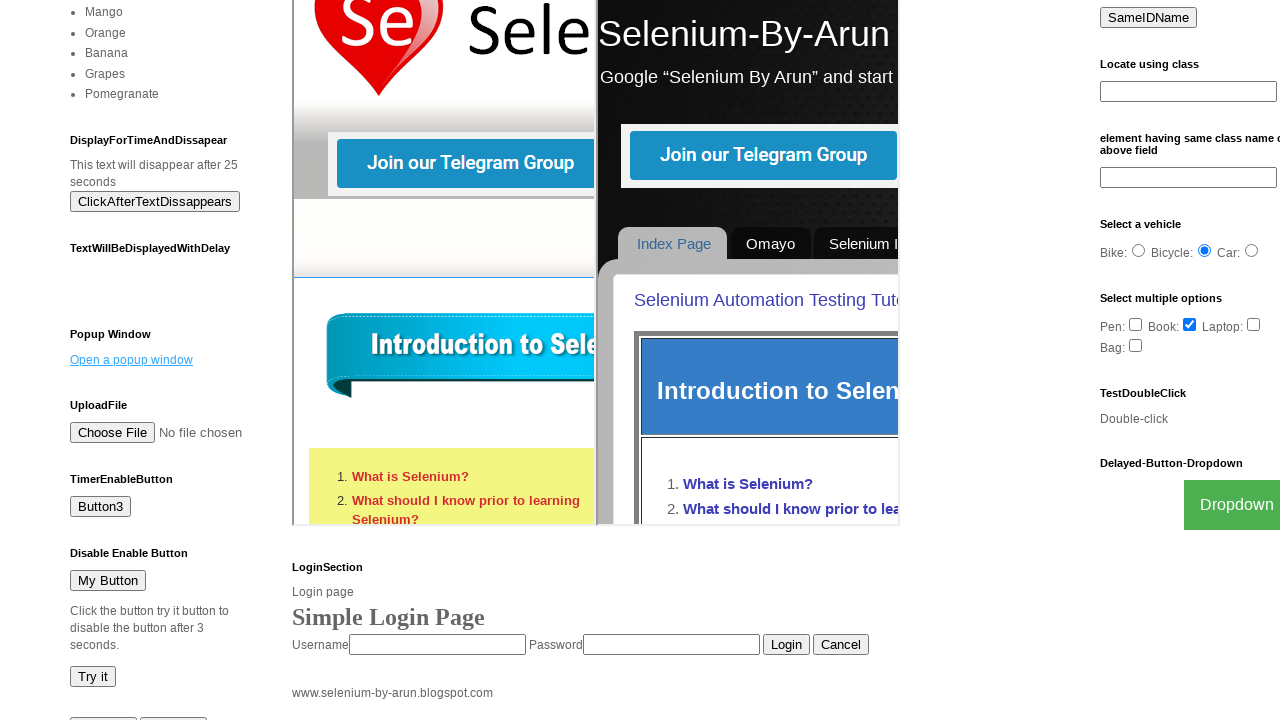

Identified child windows by title: Selenium143 and New Window
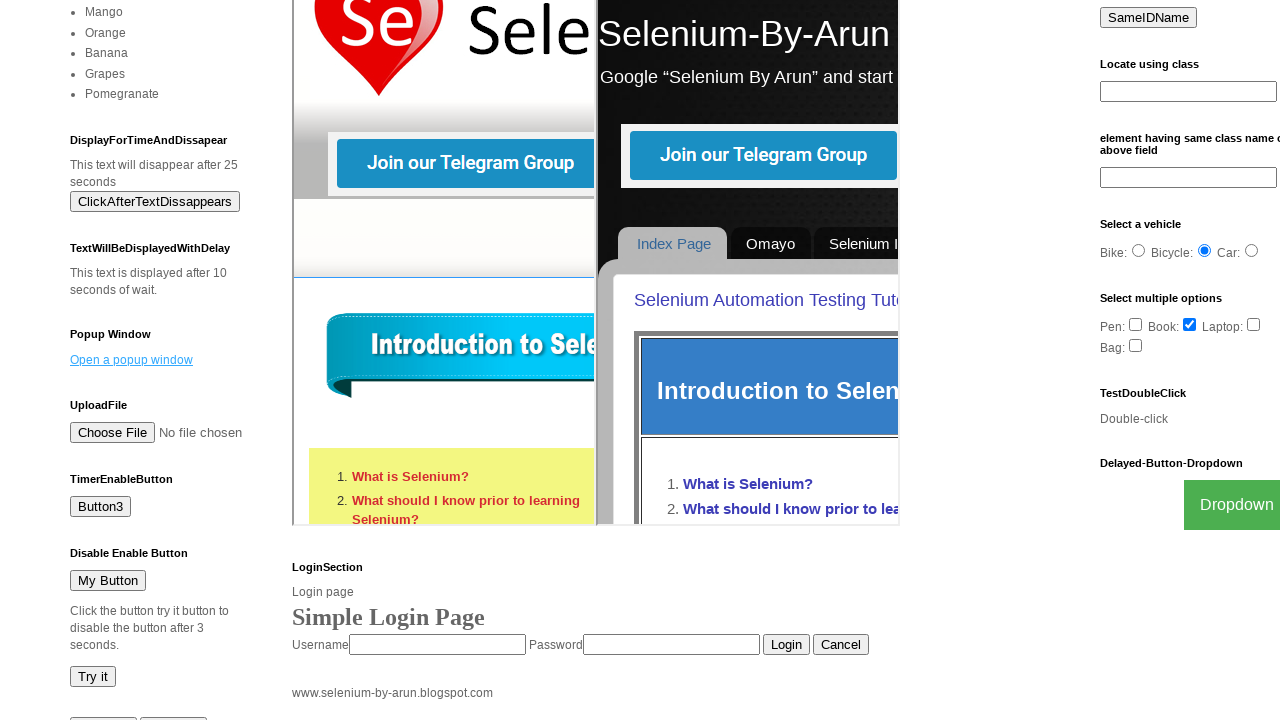

Clicked 'What is Selenium?' link in first child window at (116, 552) on text=What is Selenium?
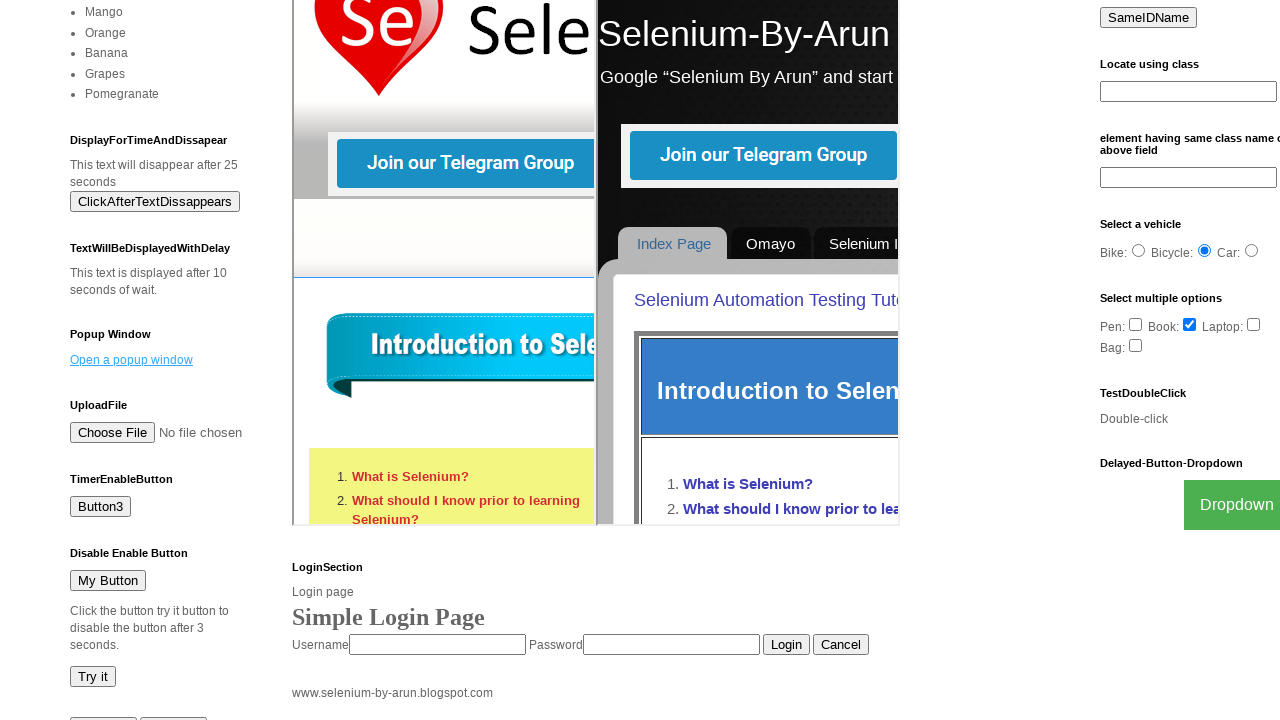

Waited for first child window to load
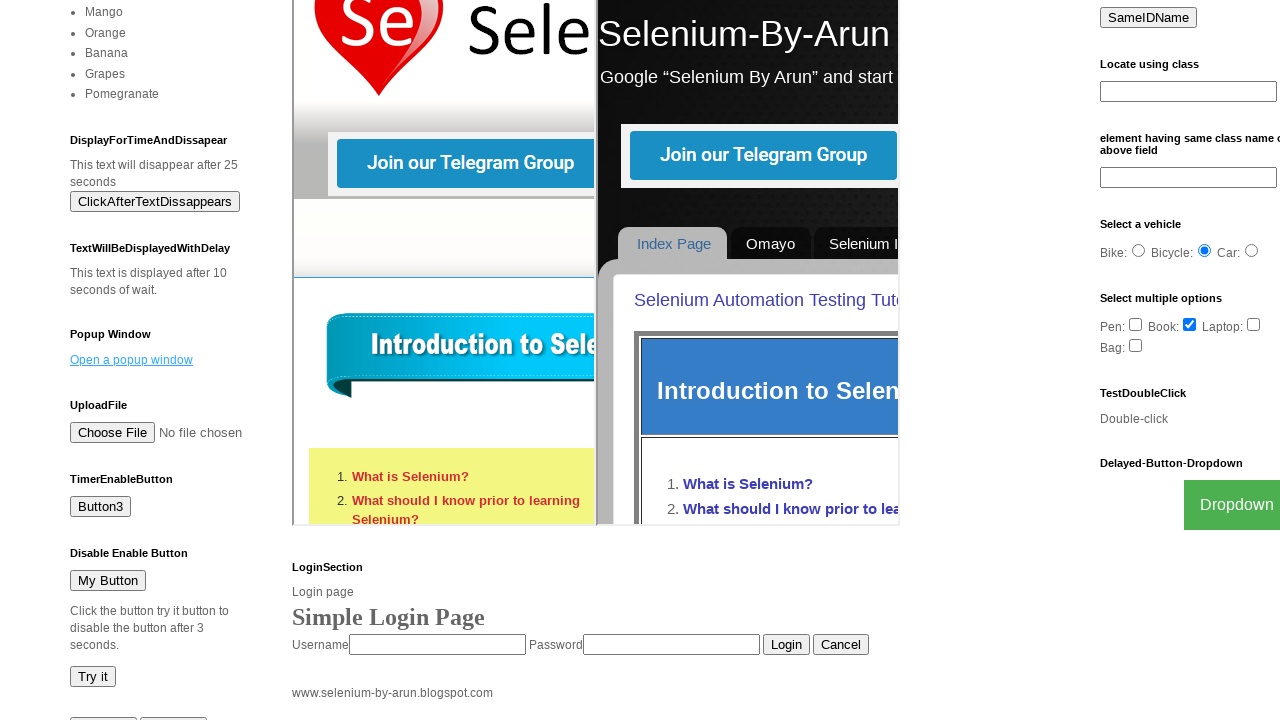

Read h3 heading text from second child window
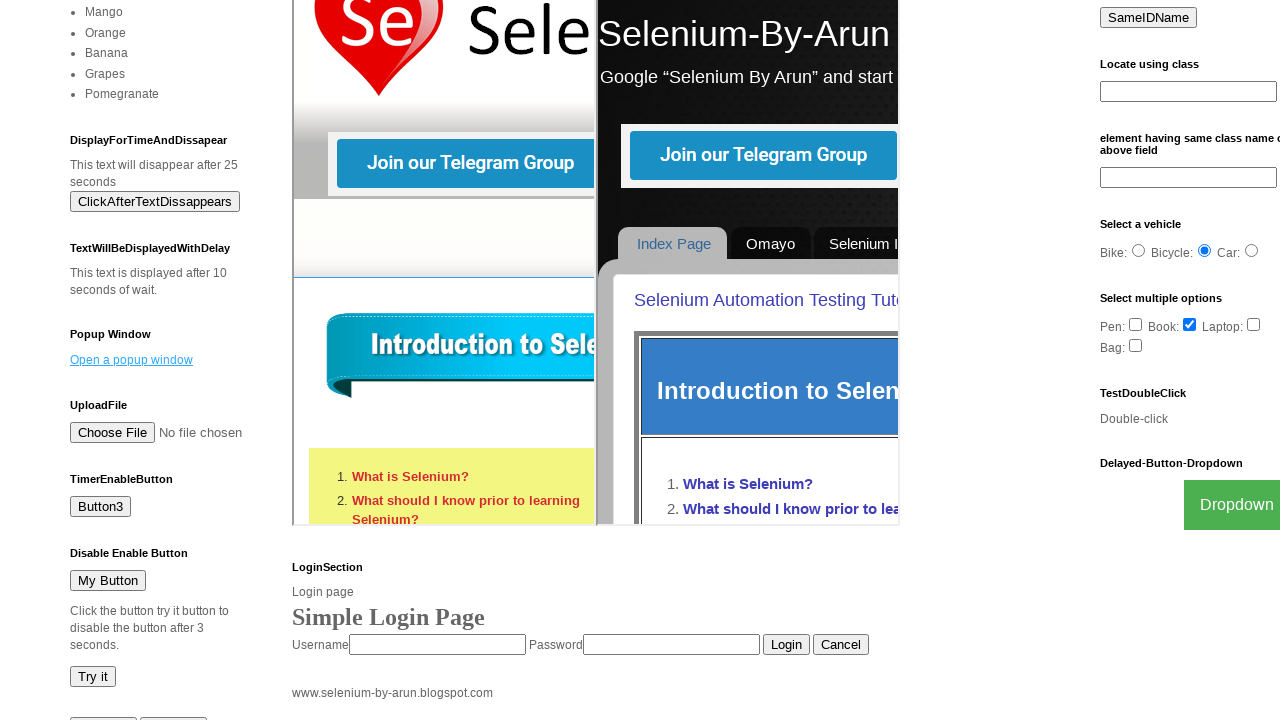

Closed second child window (New Window)
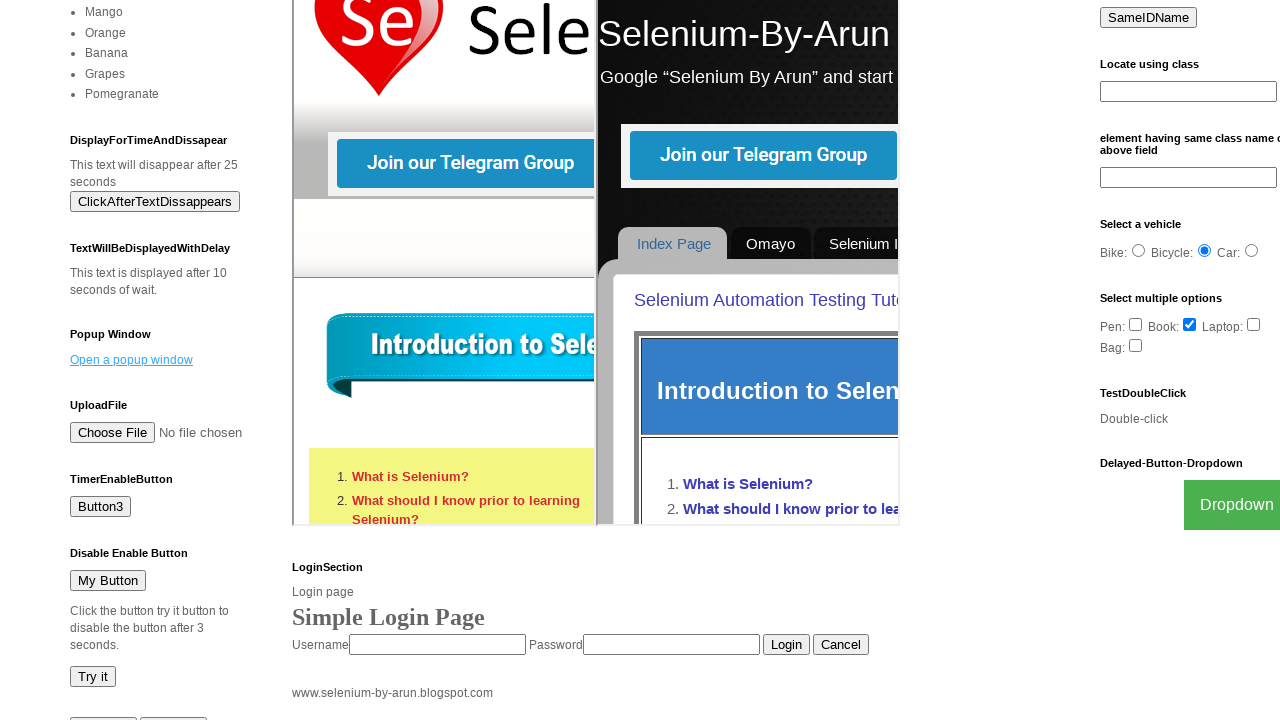

Clicked 'Index Page' link in first child window at (74, 319) on text=Index Page
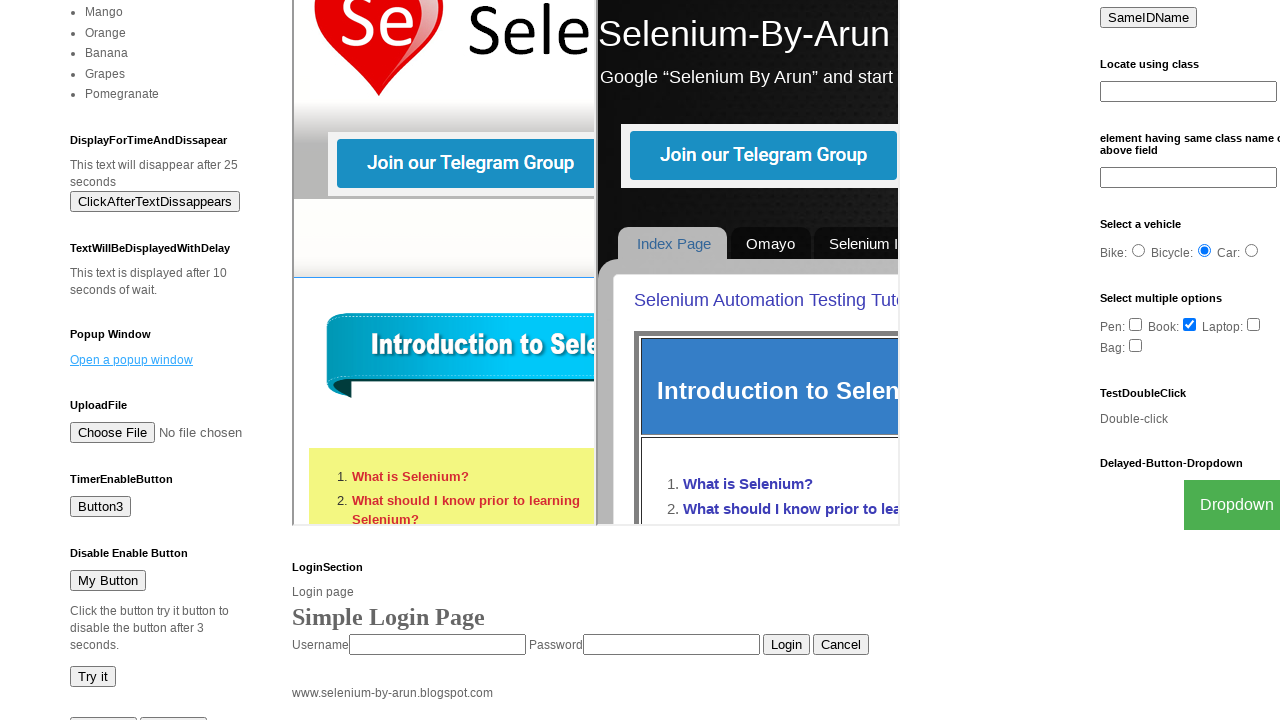

Waited for first child window to load after clicking Index Page
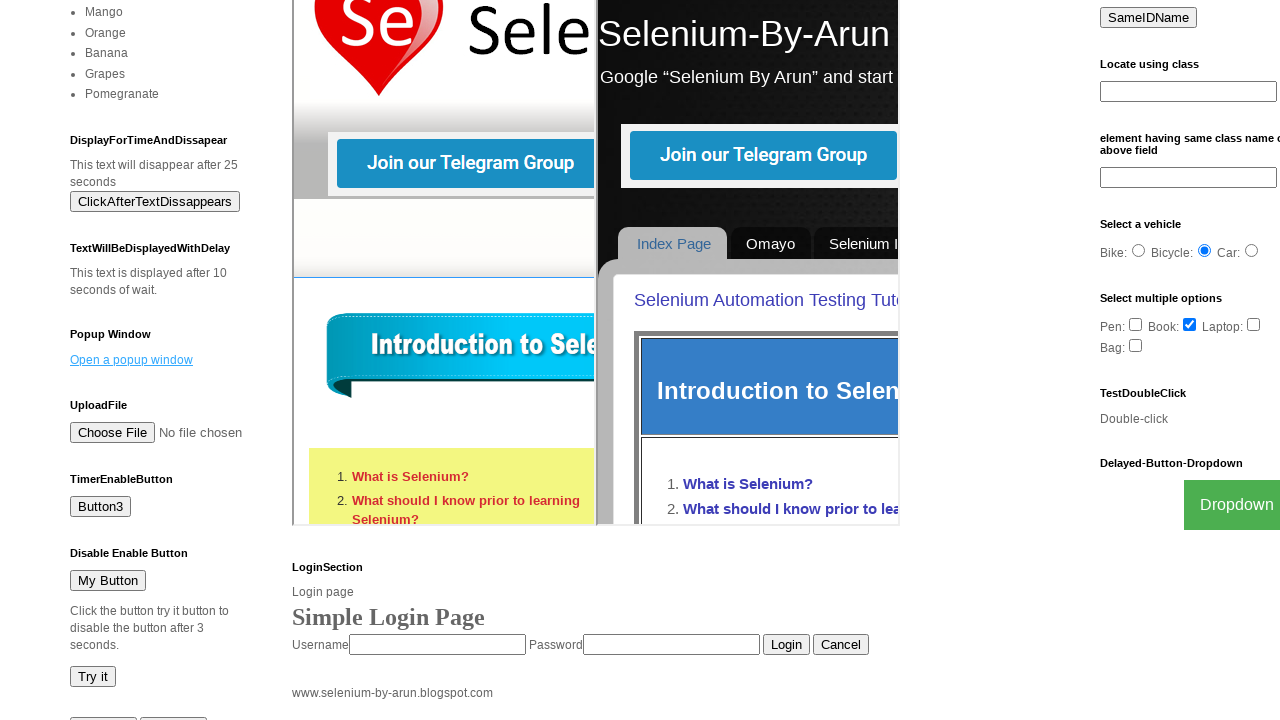

Closed first child window (Selenium143)
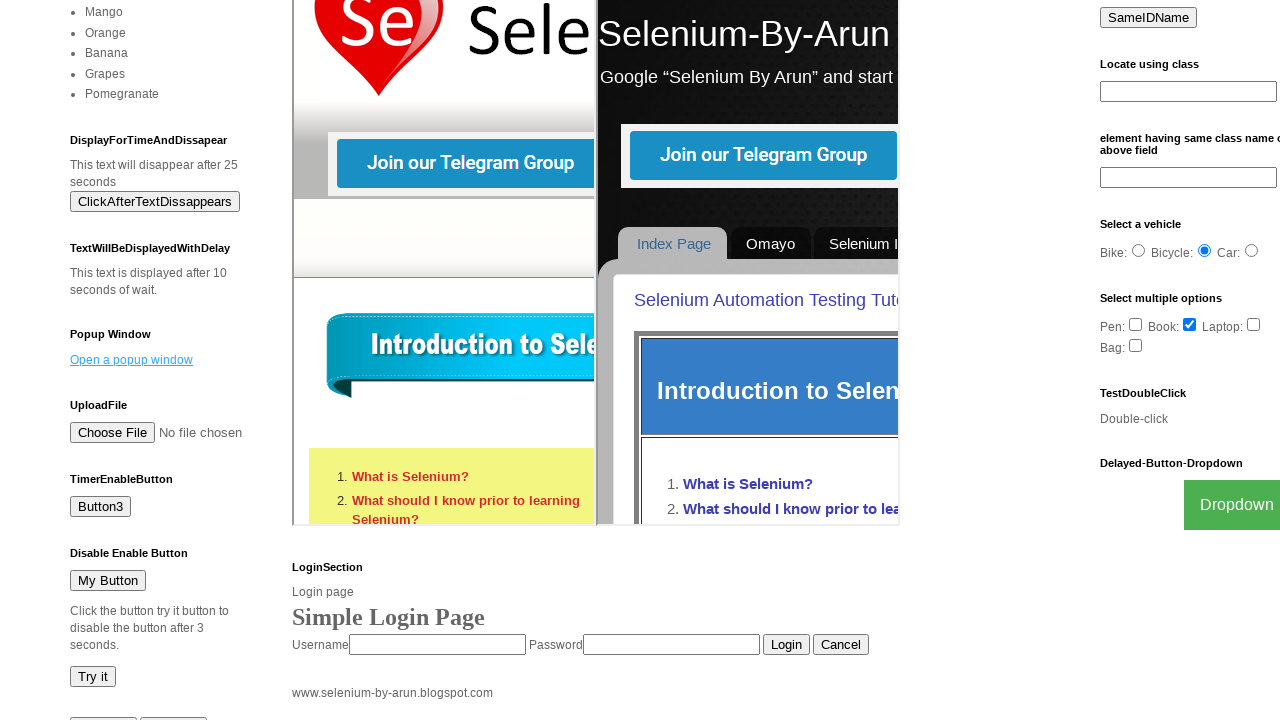

Filled search field with 'Arun Motoori' on parent window on input[name='q']
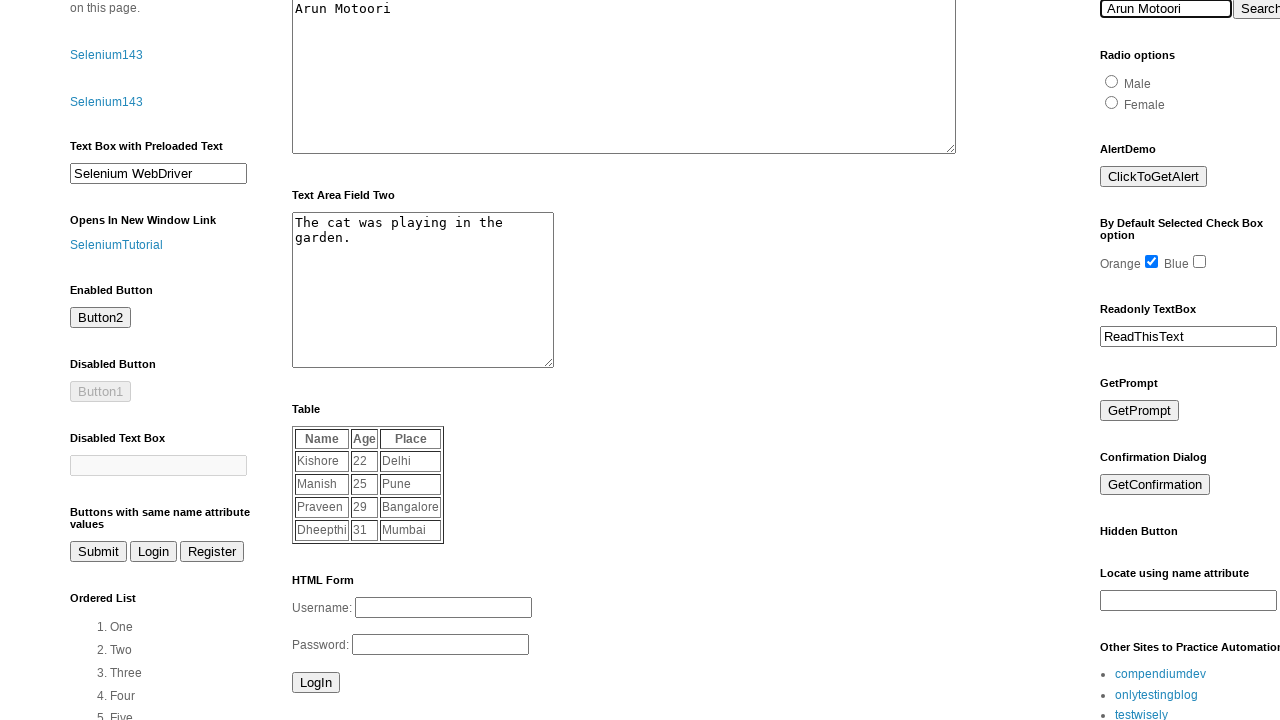

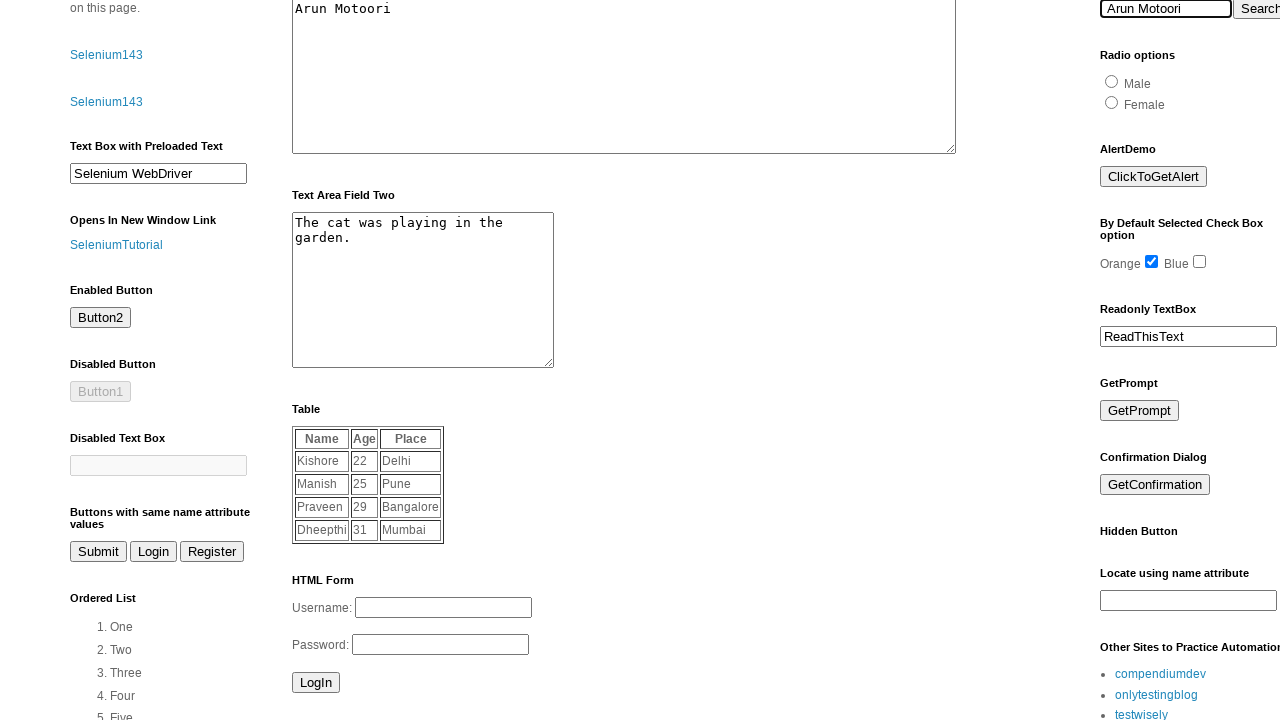